Tests checkbox functionality by selecting and deselecting checkboxes and verifying their state changes

Starting URL: http://the-internet.herokuapp.com/checkboxes

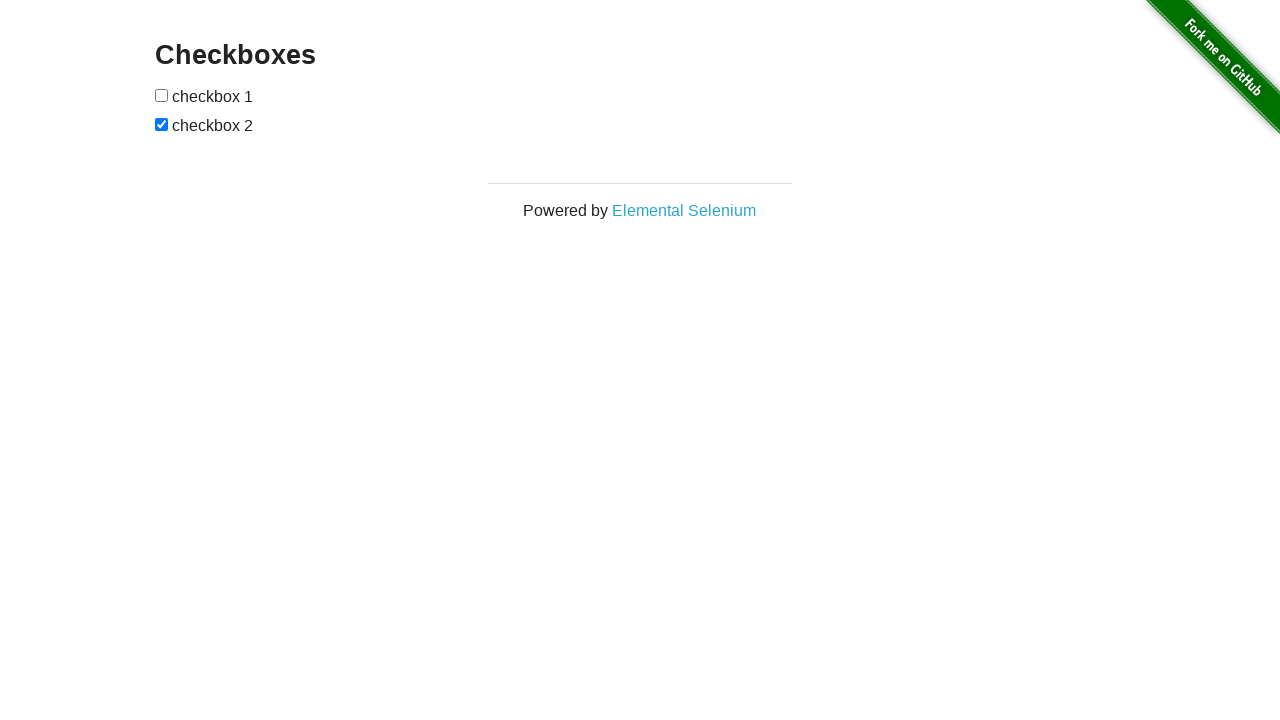

Located all checkboxes on the page
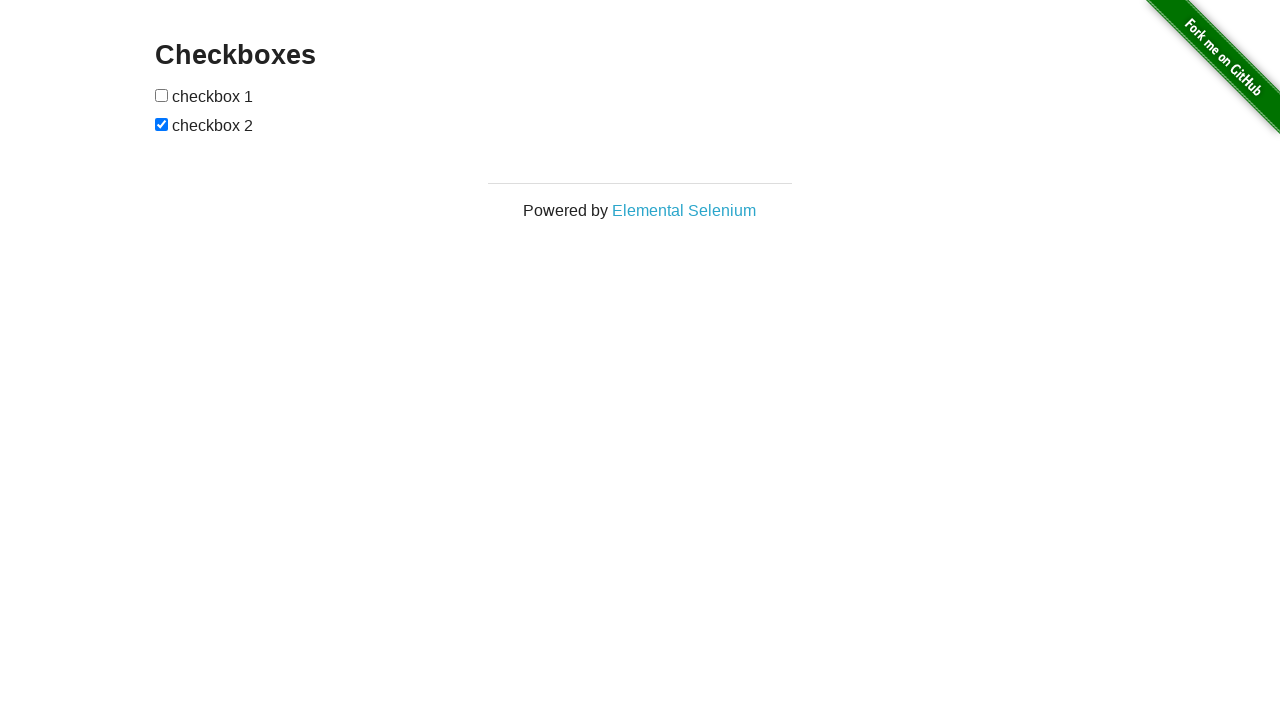

Checked the first checkbox at (162, 95) on input[type='checkbox'] >> nth=0
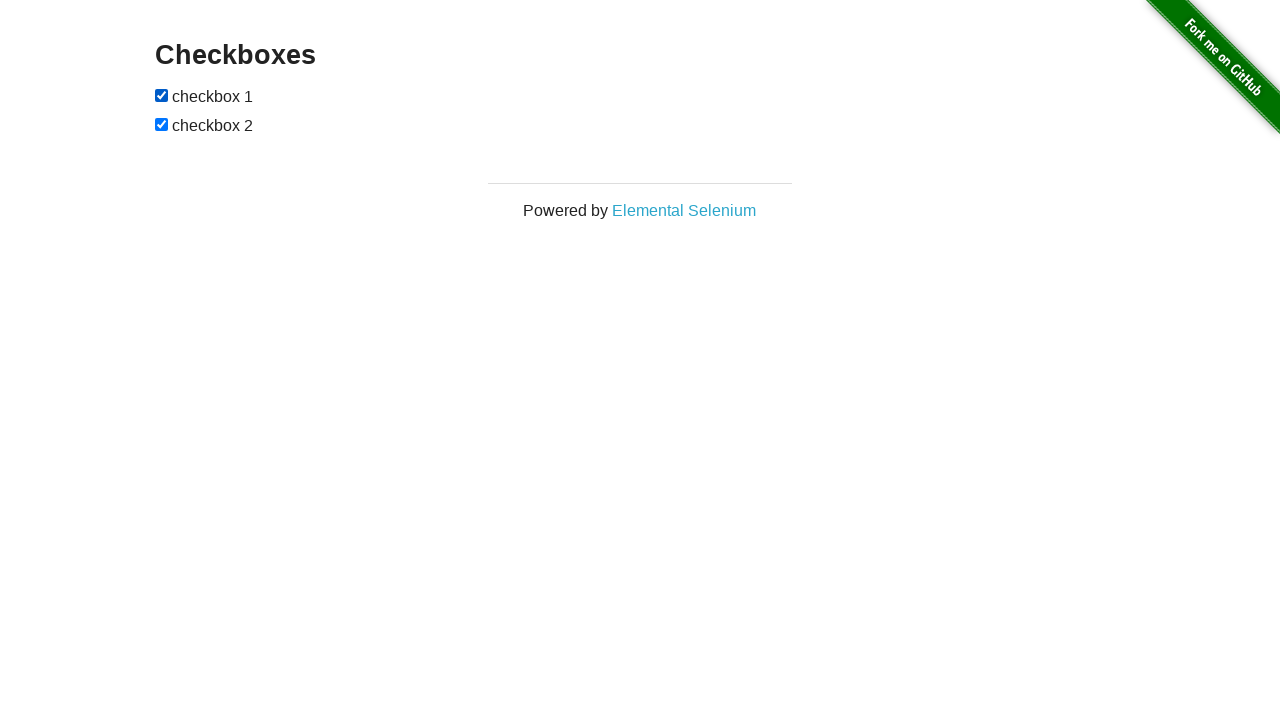

Verified that first checkbox is checked
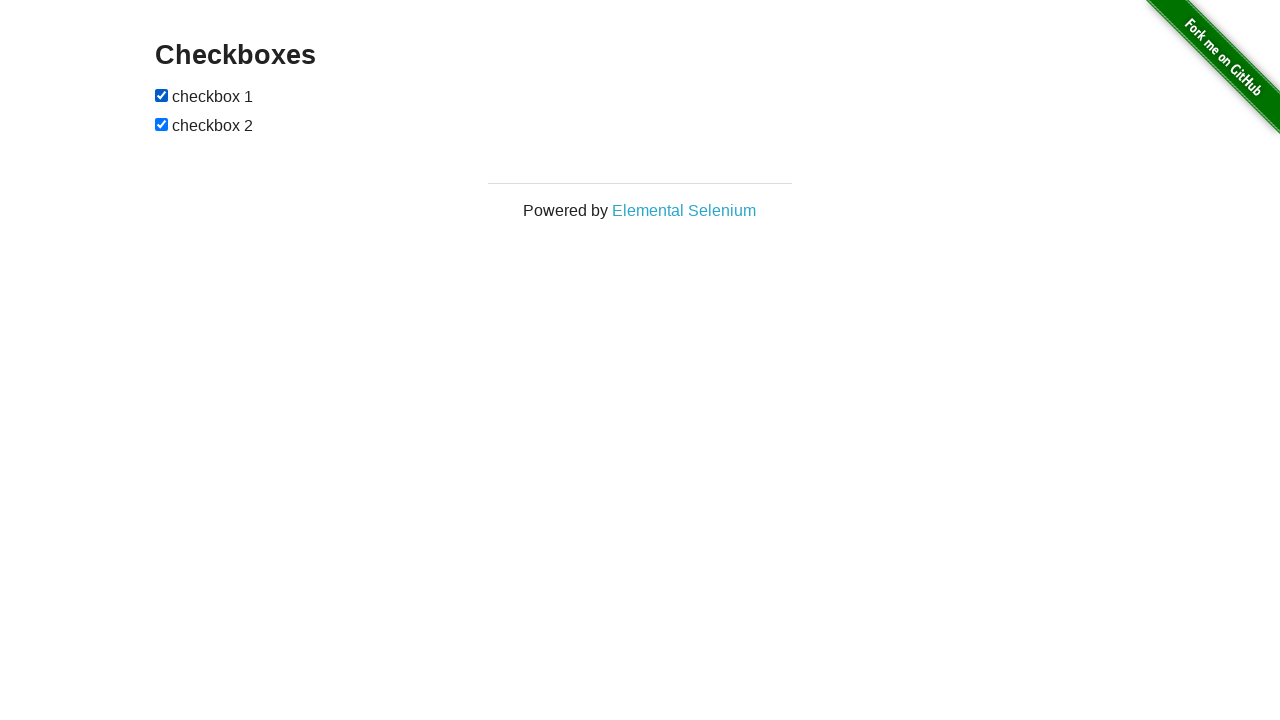

Unchecked the first checkbox at (162, 95) on input[type='checkbox'] >> nth=0
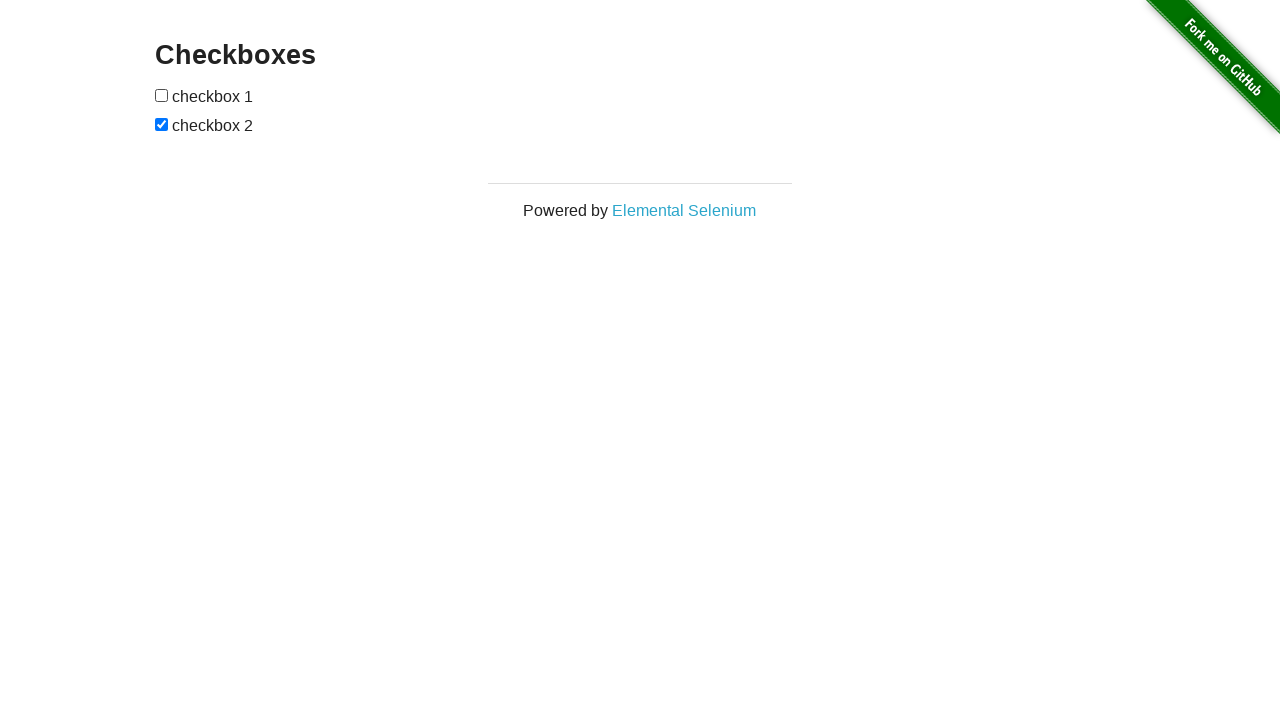

Verified that first checkbox is unchecked
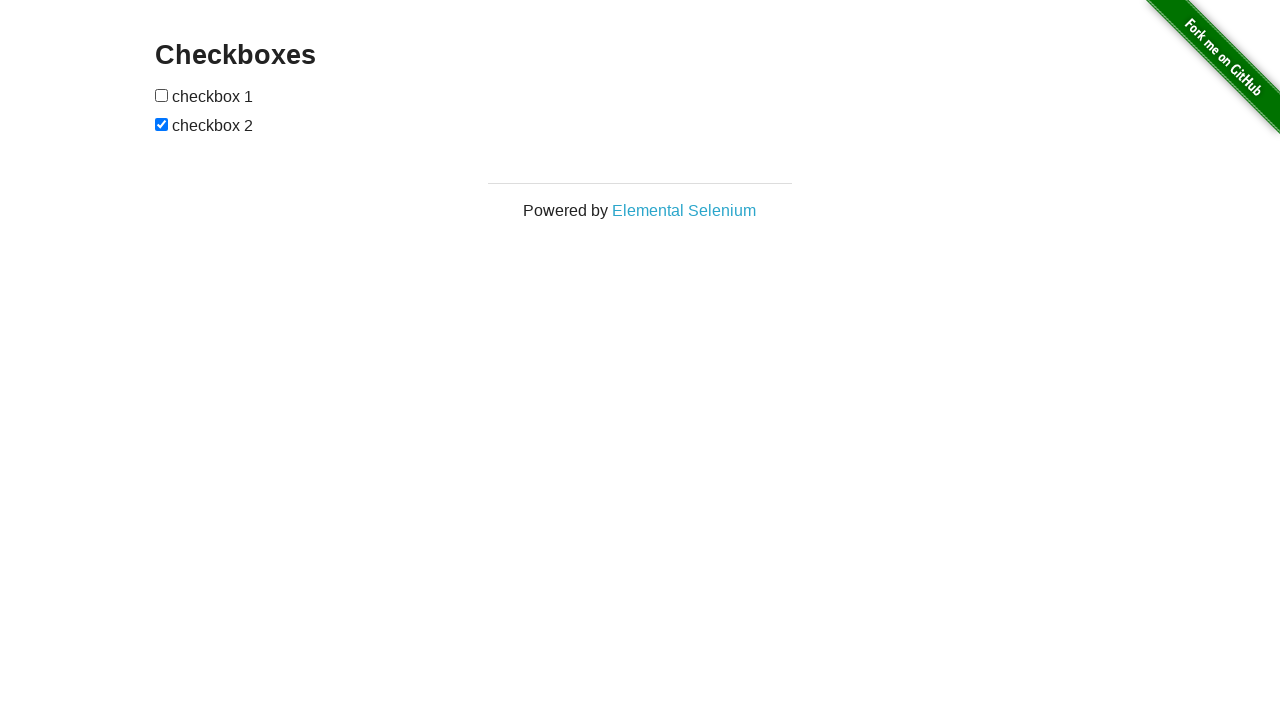

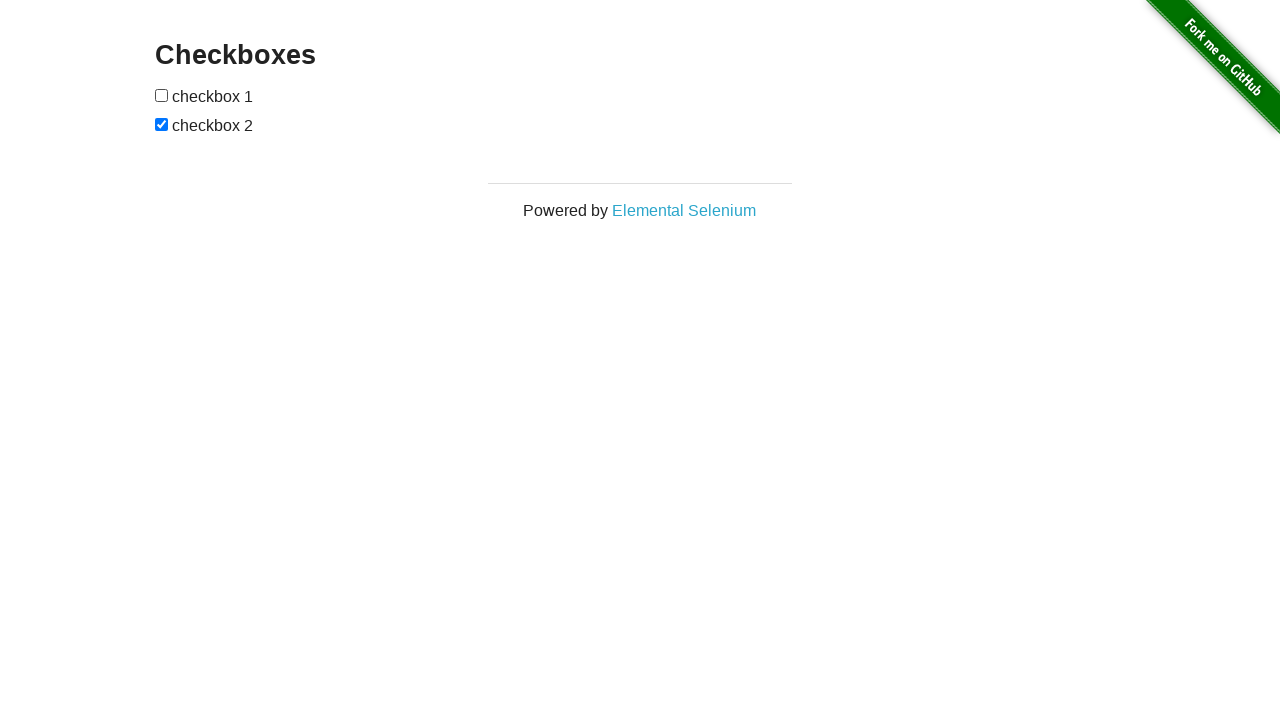